Tests a password generator tool by entering a master password and site name, then submitting the form to generate a password

Starting URL: http://angel.net/~nic/passwd.current.html

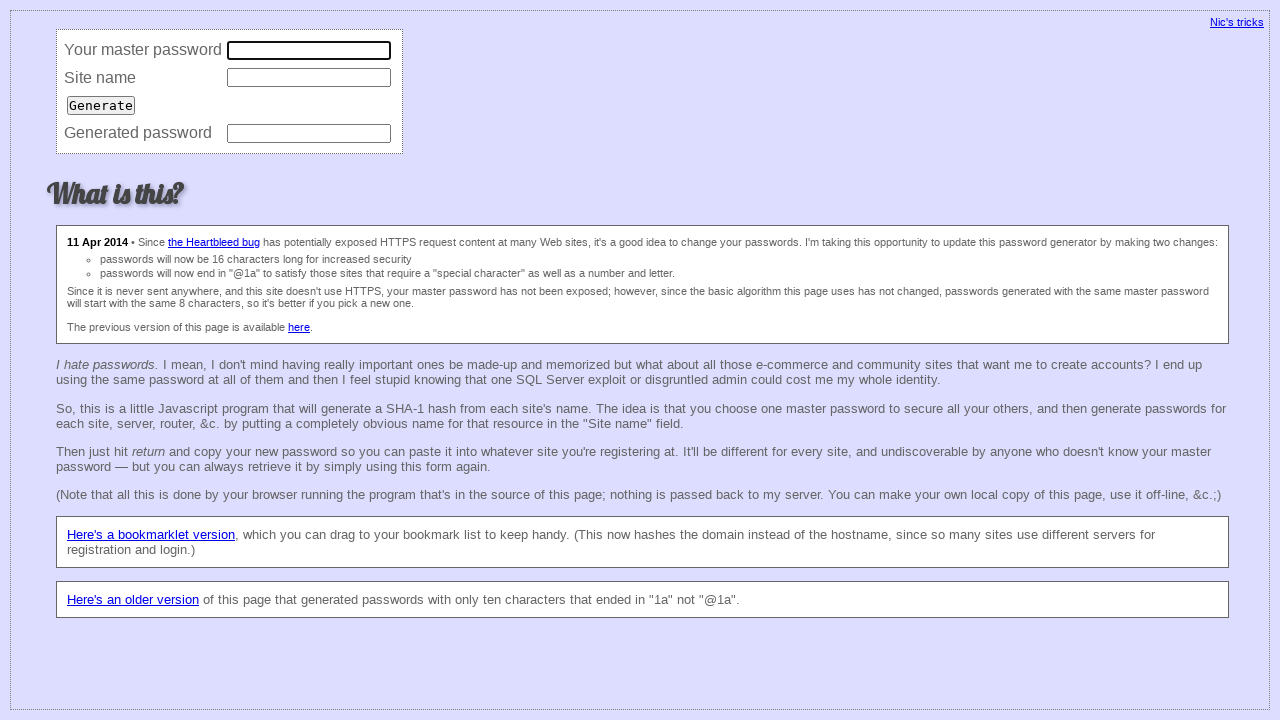

Filled master password field with 'SecurePass123' on xpath=/html/body/form/table/tbody/tr[1]/td[2]/input
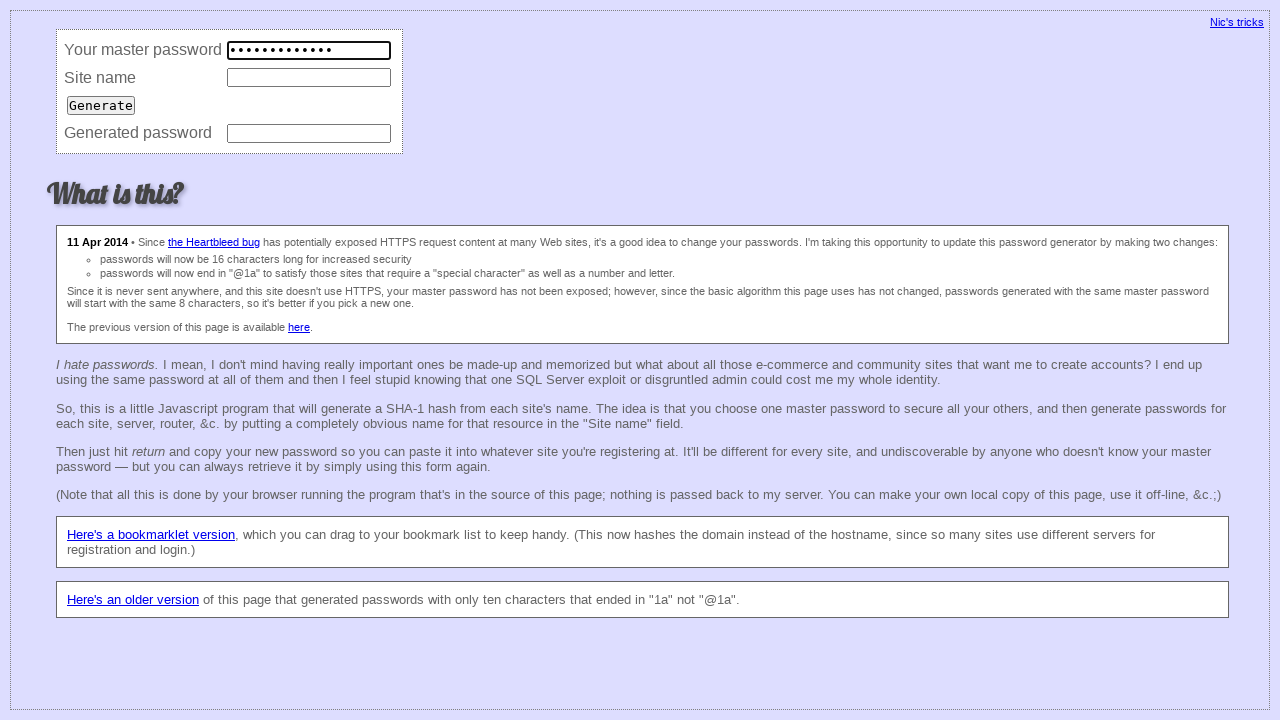

Filled site name field with 'GitHub' on xpath=/html/body/form/table/tbody/tr[2]/td[2]/input
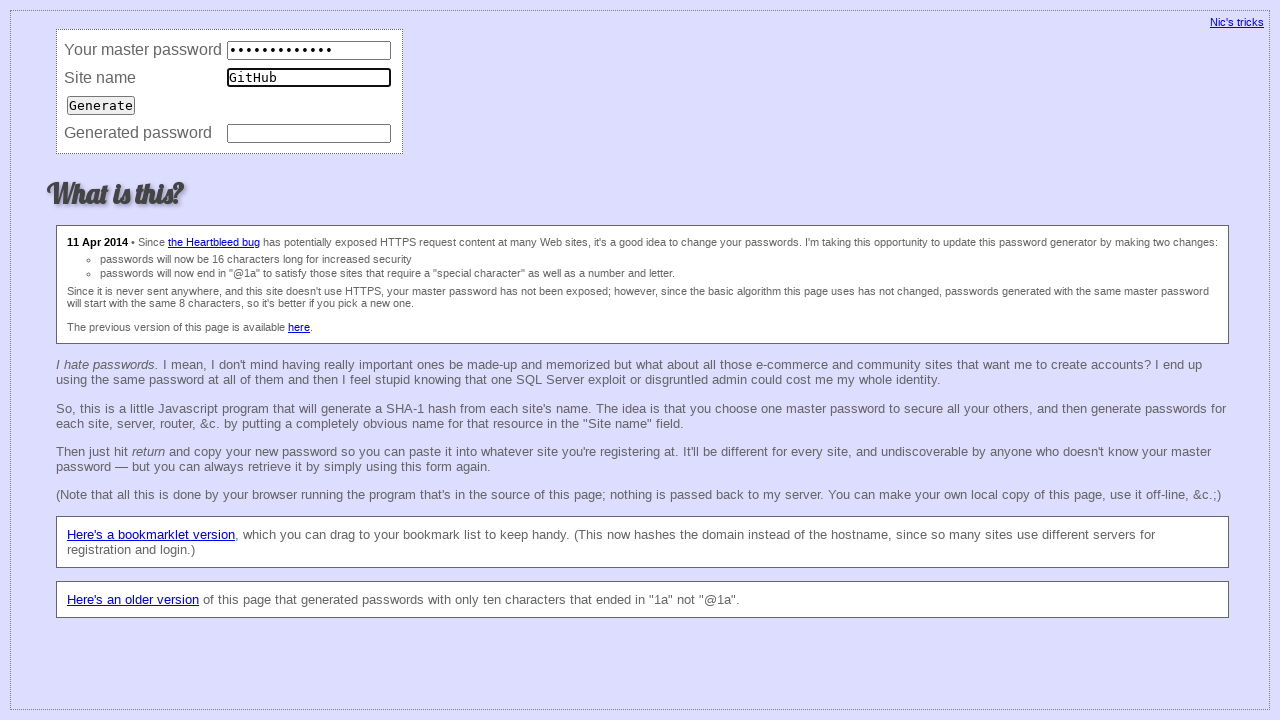

Clicked submit button to generate password at (101, 105) on xpath=/html/body/form/table/tbody/tr[3]/td/input
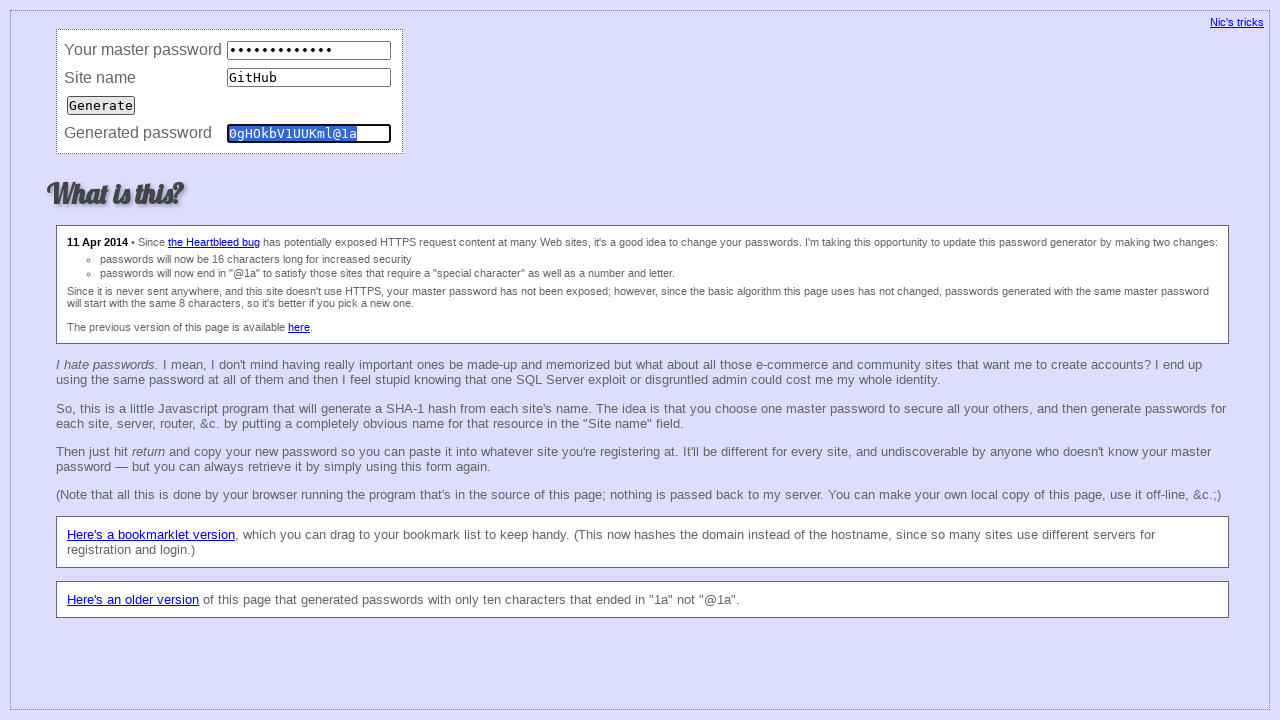

Generated password field became visible
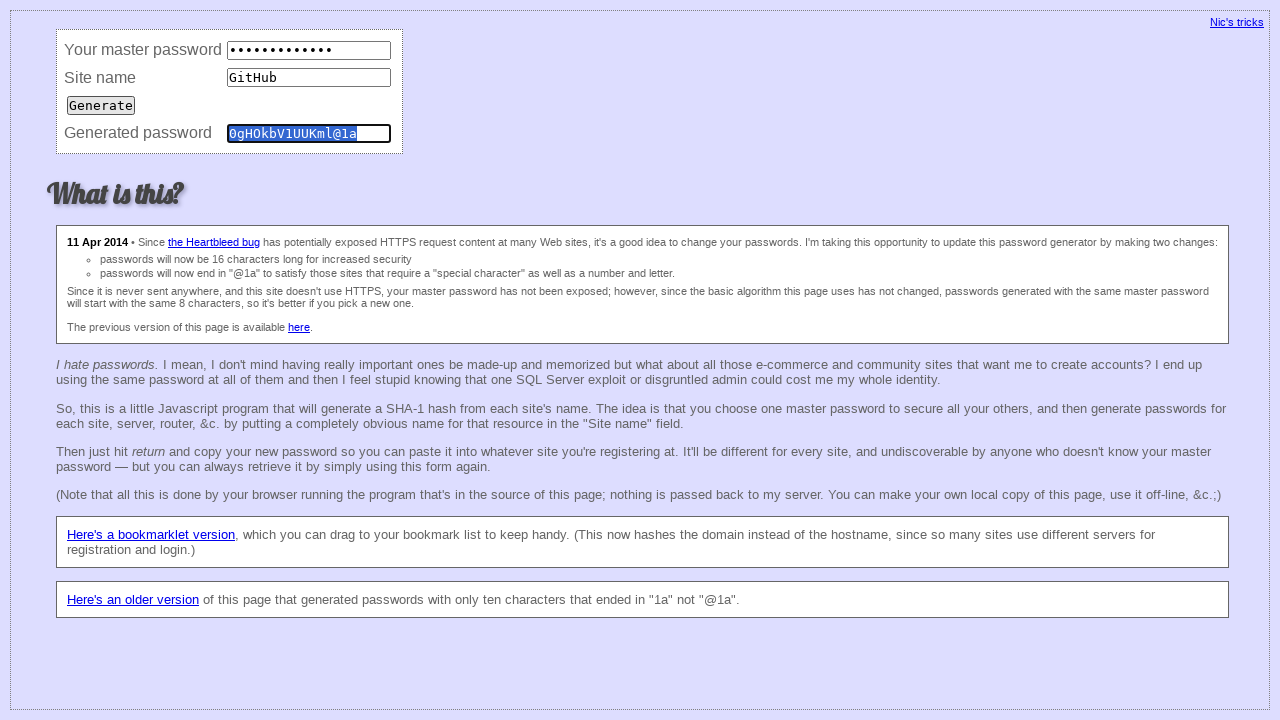

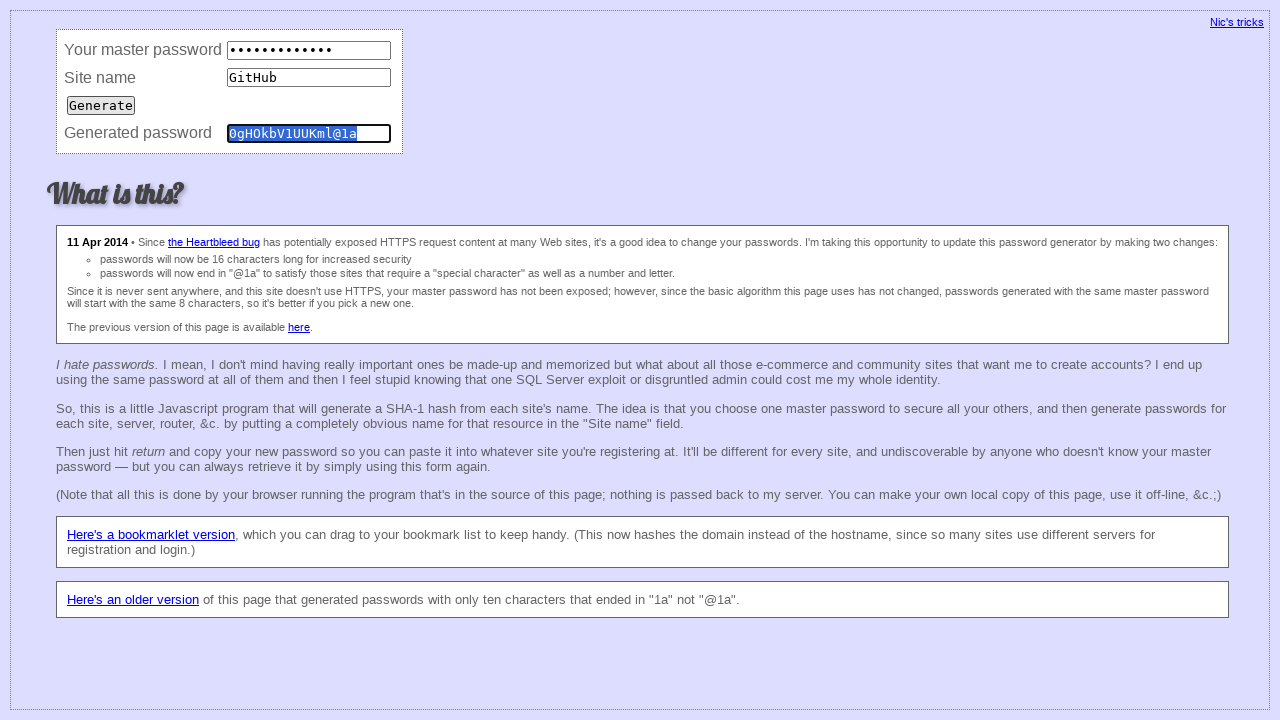